Fills out the form with valid test data including name, email, password, address, company, selects dropdown option, radio button, and checkboxes, then submits the form.

Starting URL: https://katalon-test.s3.amazonaws.com/aut/html/form.html

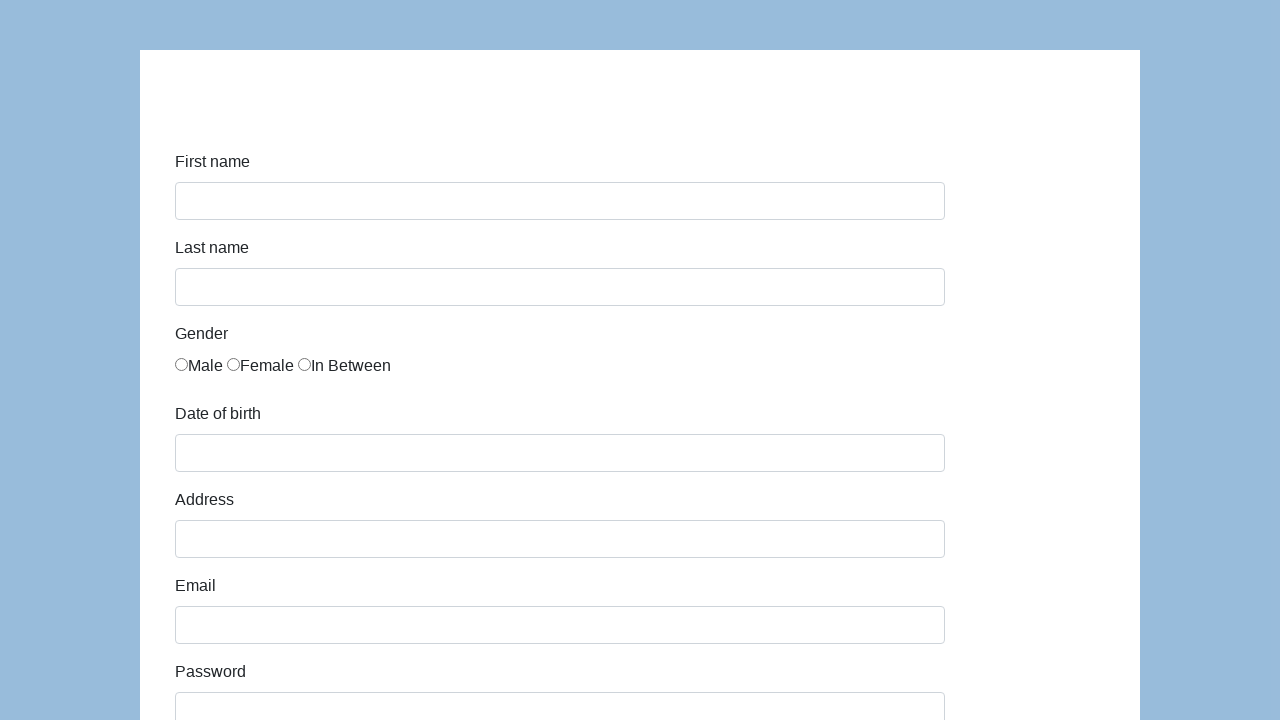

Filled first name field with 'John' on xpath=//label[contains(translate(normalize-space(.),'ABCDEFGHIJKLMNOPQRSTUVWXYZ'
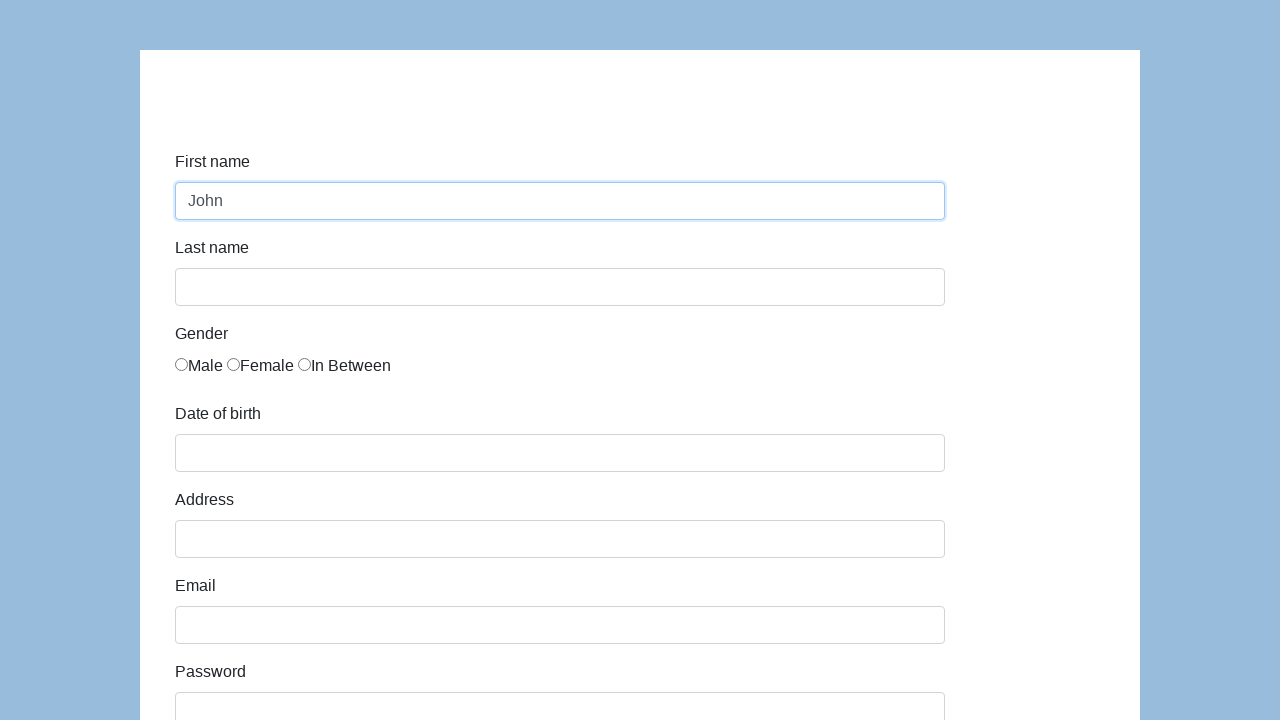

Filled last name field with 'Doe' on xpath=//label[contains(translate(normalize-space(.),'ABCDEFGHIJKLMNOPQRSTUVWXYZ'
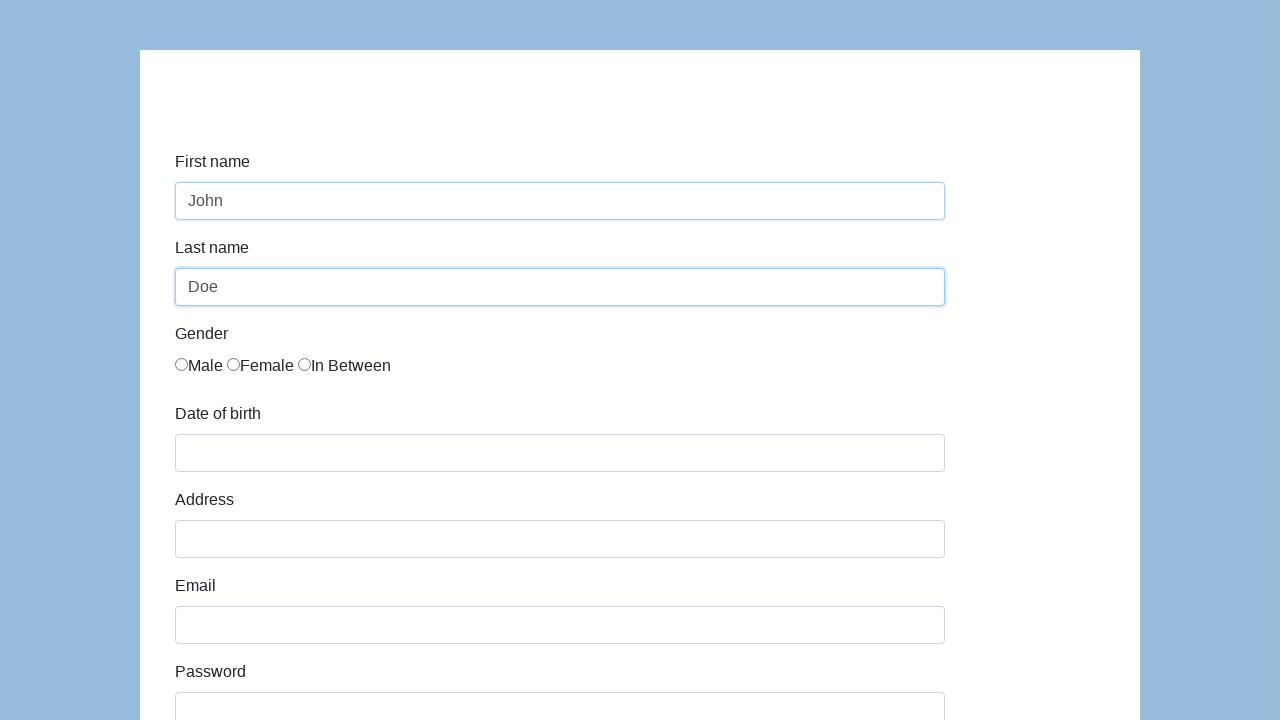

Filled address field with '123 Test Street' on xpath=//label[contains(translate(normalize-space(.),'ABCDEFGHIJKLMNOPQRSTUVWXYZ'
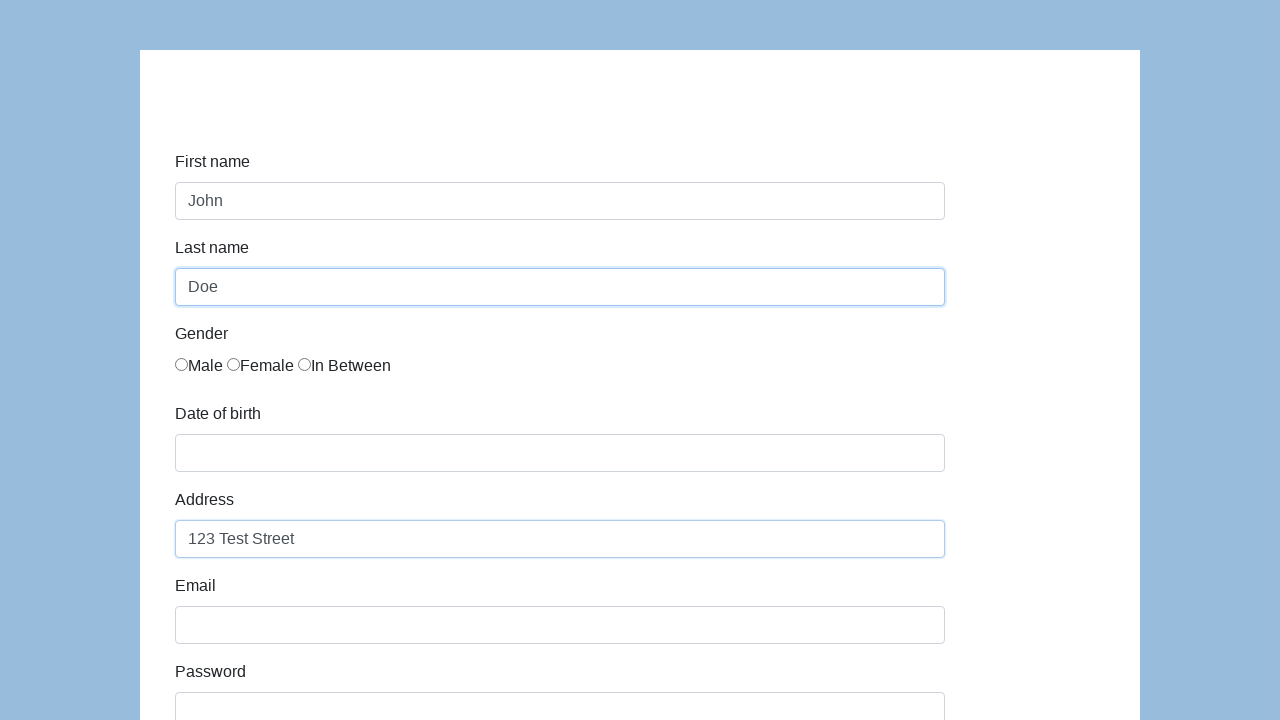

Filled email field with 'john.doe@example.com' on xpath=//label[contains(translate(normalize-space(.),'ABCDEFGHIJKLMNOPQRSTUVWXYZ'
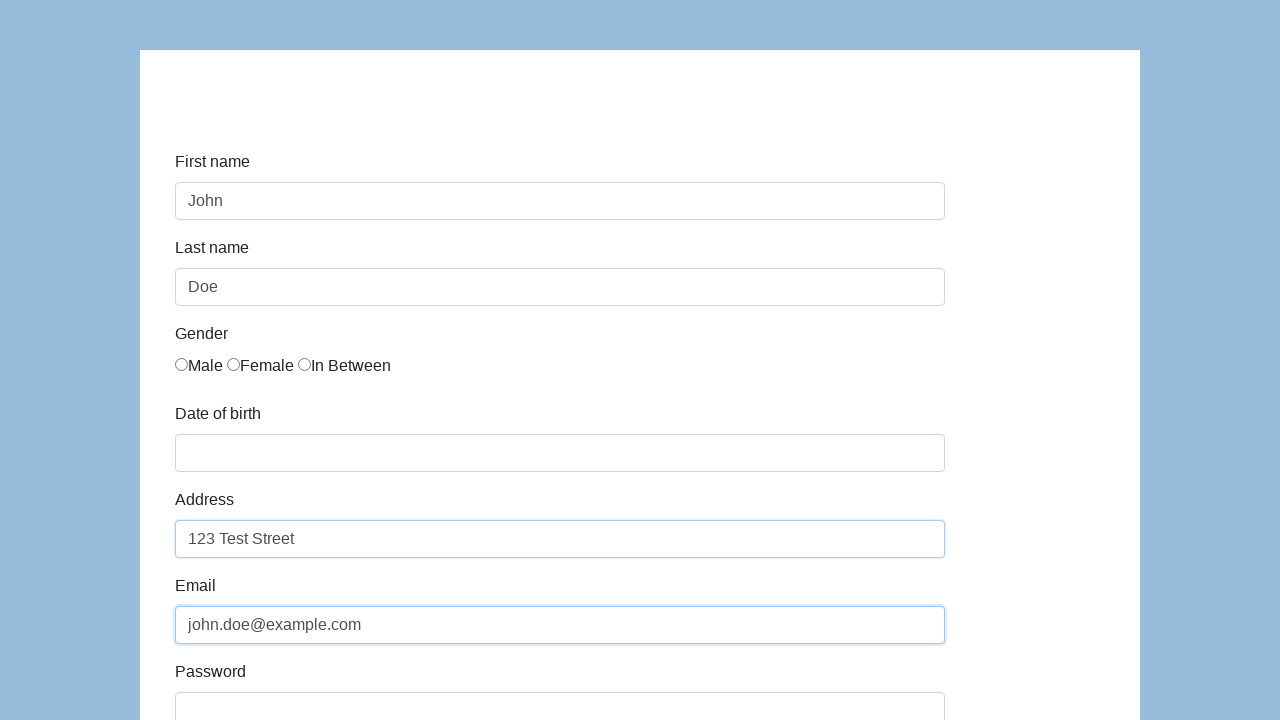

Filled password field with 'SuperSecret123!' on xpath=//label[contains(translate(normalize-space(.),'ABCDEFGHIJKLMNOPQRSTUVWXYZ'
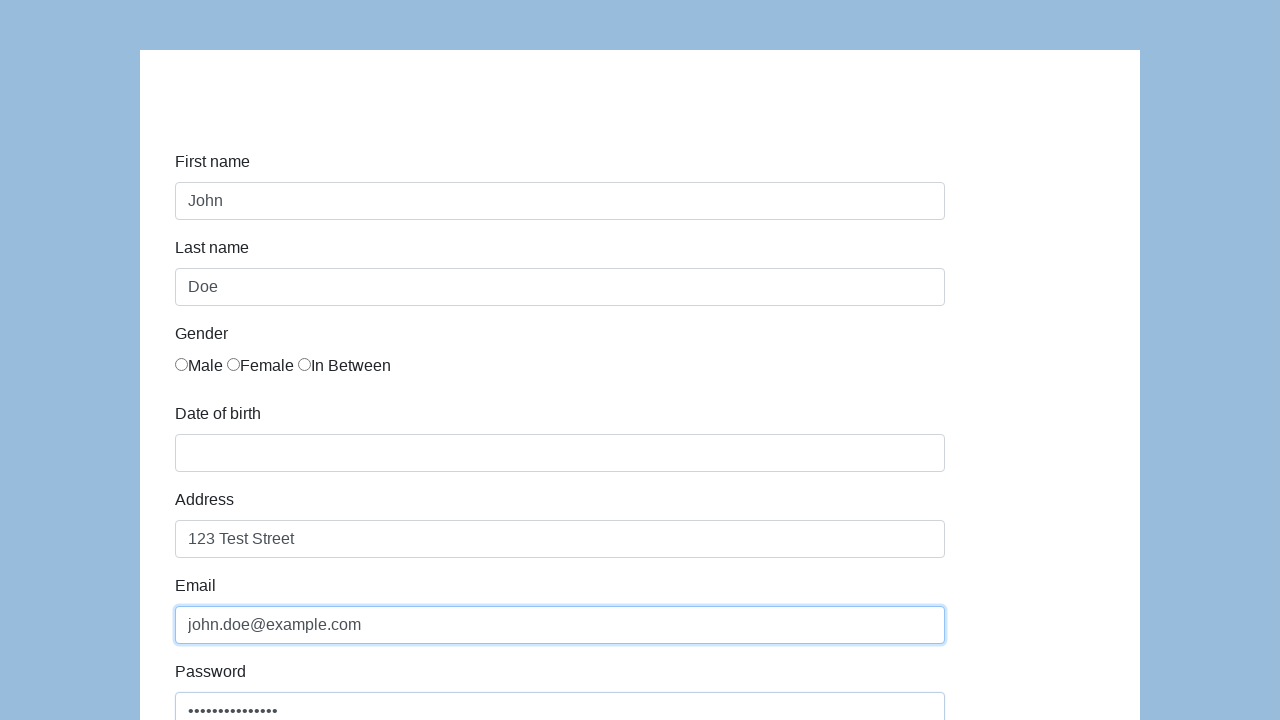

Filled company field with 'Katalon QA' on xpath=//label[contains(translate(normalize-space(.),'ABCDEFGHIJKLMNOPQRSTUVWXYZ'
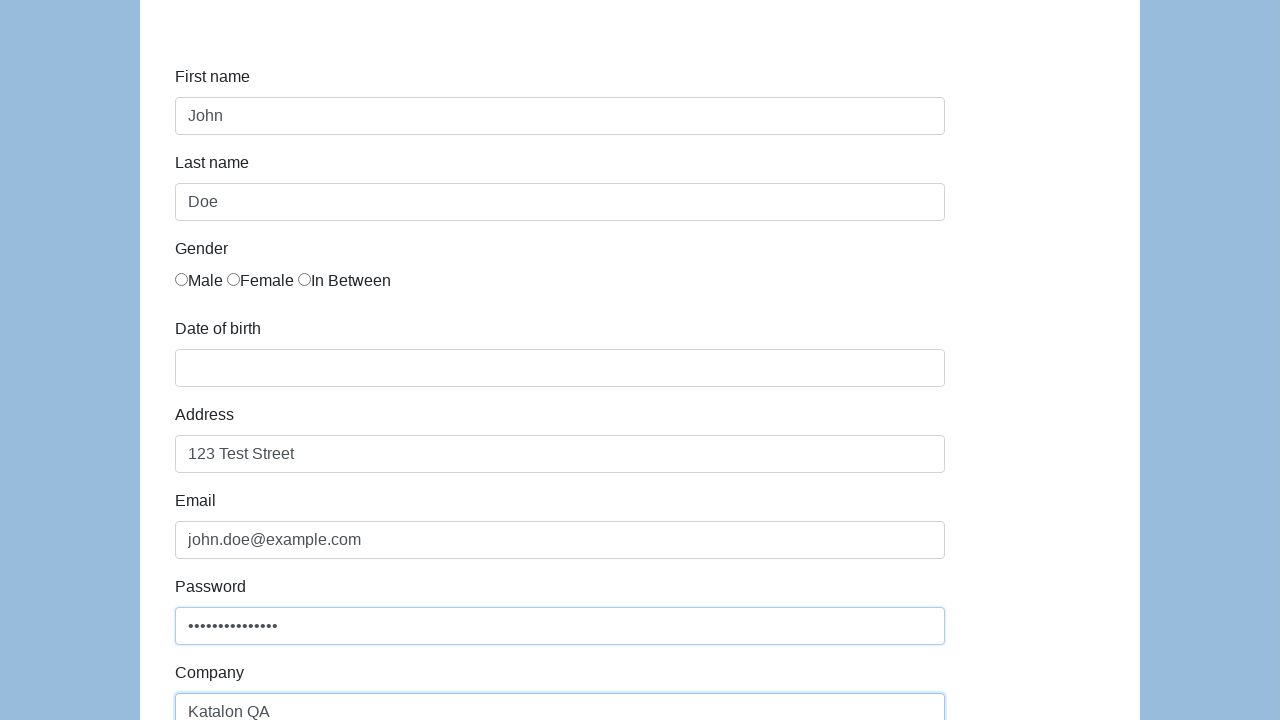

Selected dropdown option at index 1 on select >> nth=0
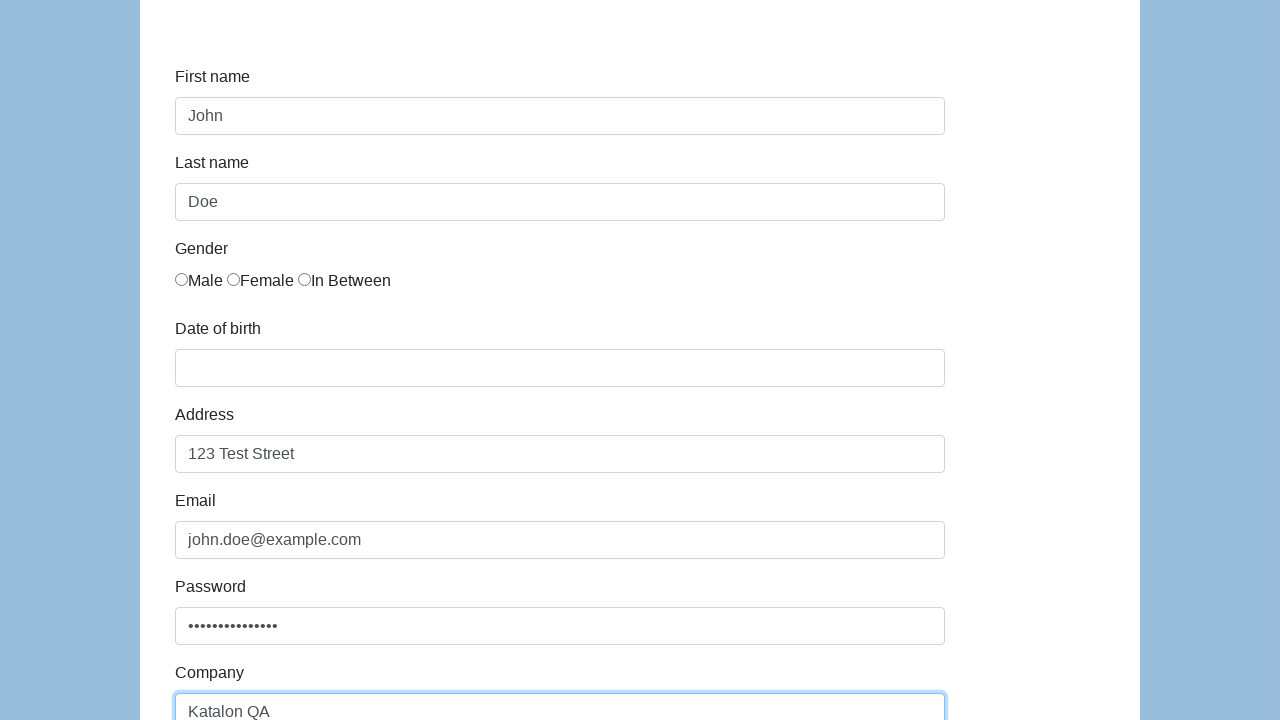

Clicked first radio button at (182, 280) on input[type='radio'] >> nth=0
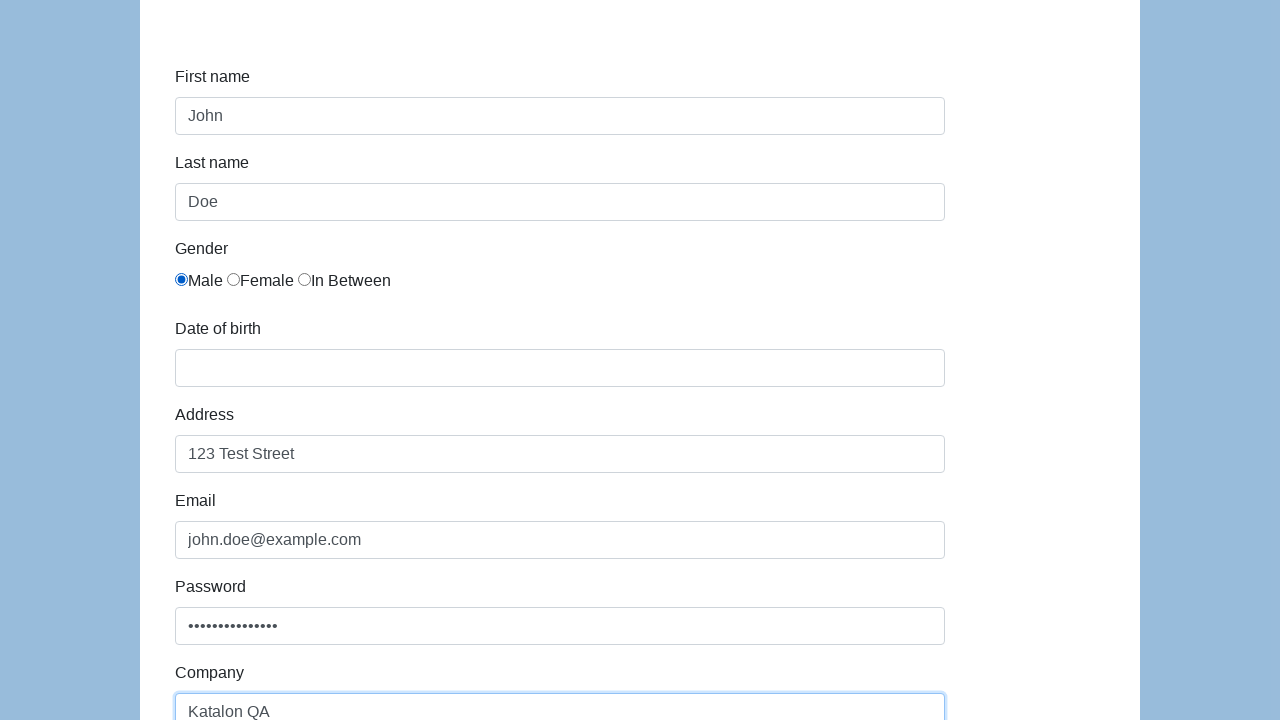

Clicked checkbox at index 0 at (182, 360) on input[type='checkbox'] >> nth=0
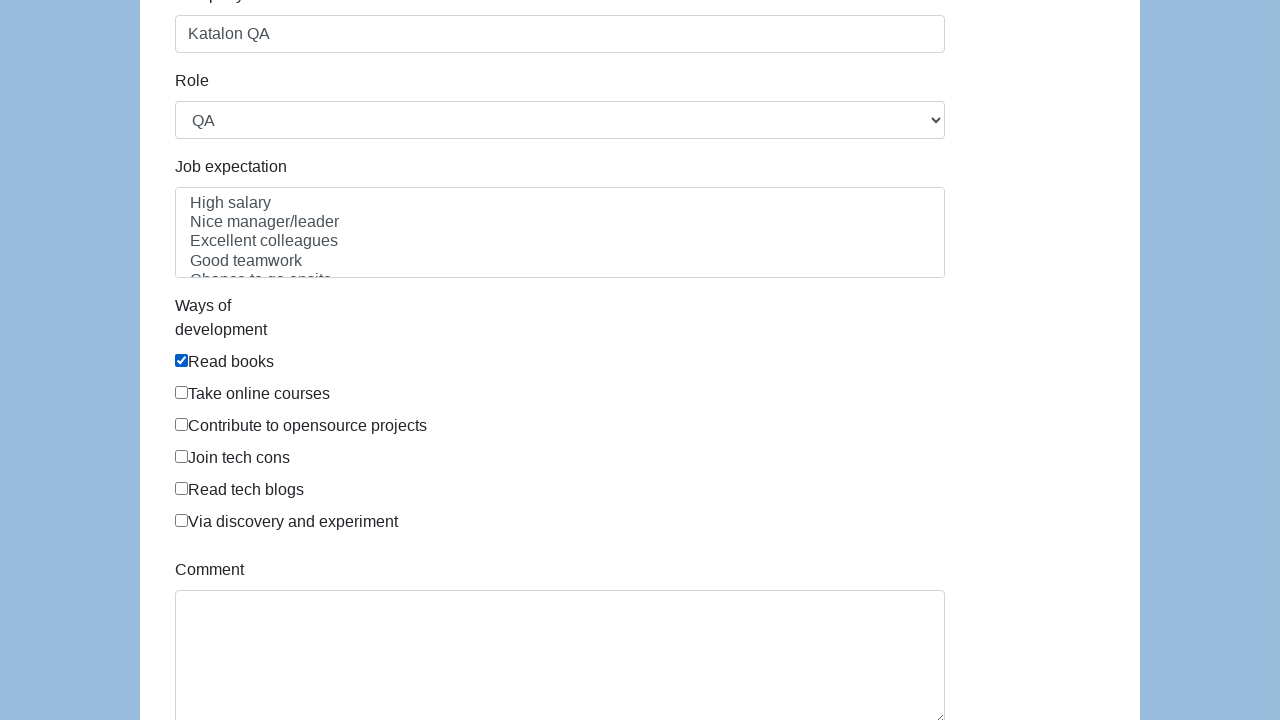

Clicked checkbox at index 1 at (182, 392) on input[type='checkbox'] >> nth=1
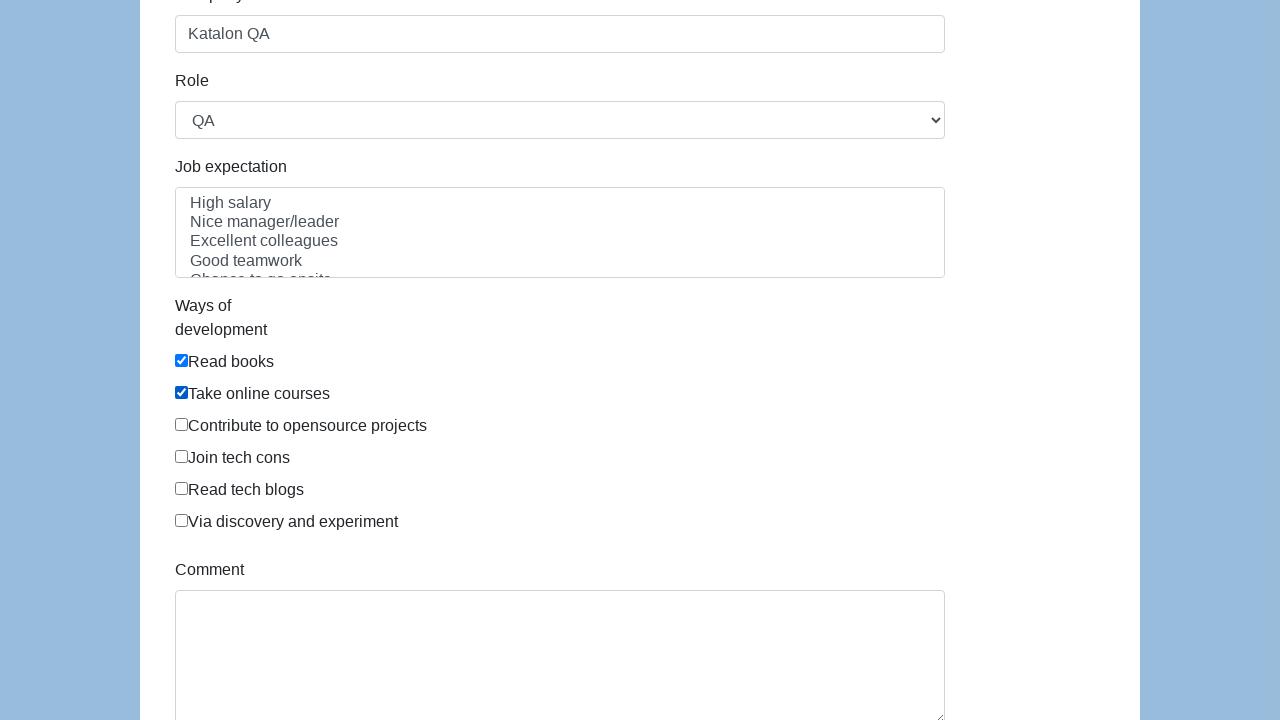

Clicked submit button to submit form at (213, 665) on xpath=//button[@type='submit' or contains(.,'Submit') or contains(.,'Enviar')] >
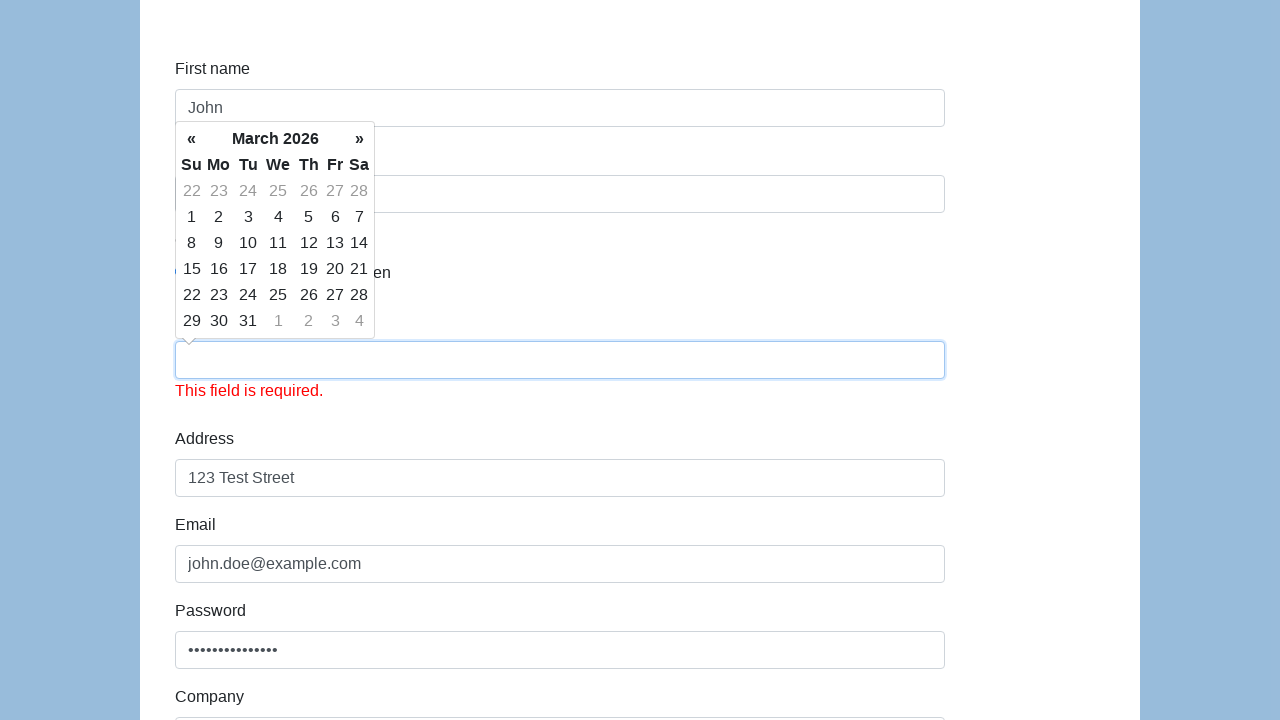

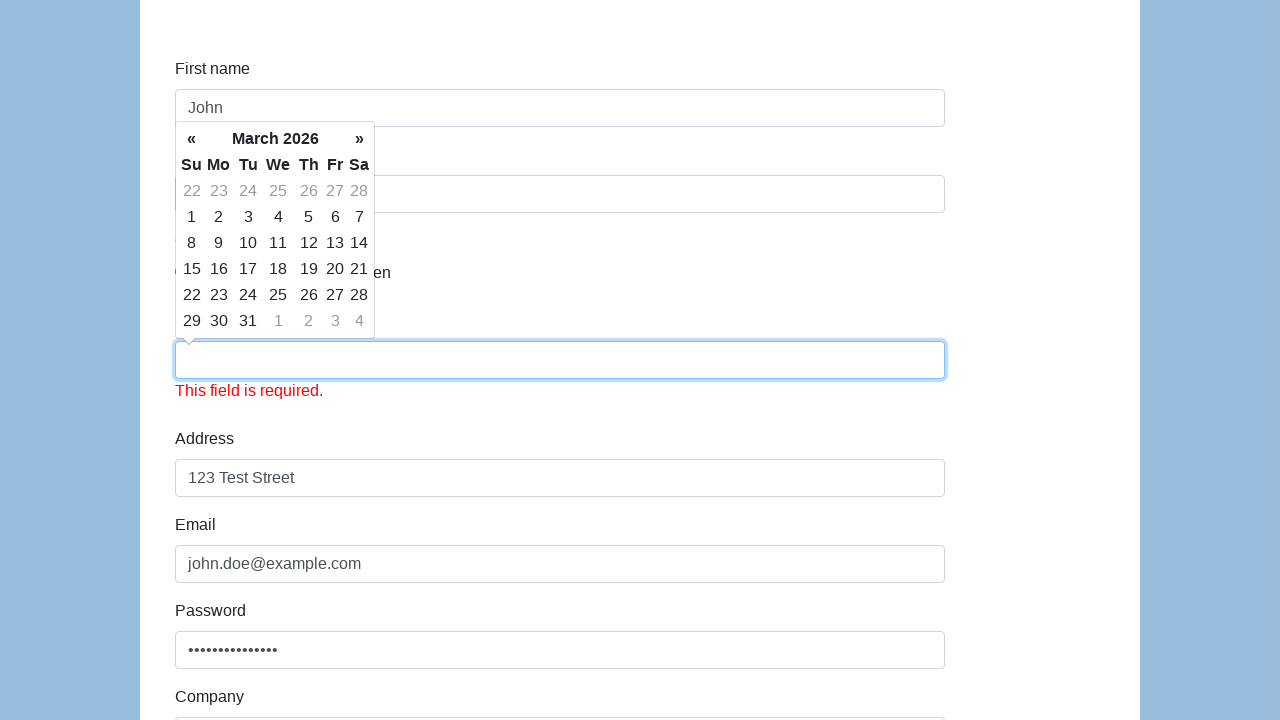